Tests search input by adding text values incrementally and verifying the combined result

Starting URL: https://v5.webdriver.io

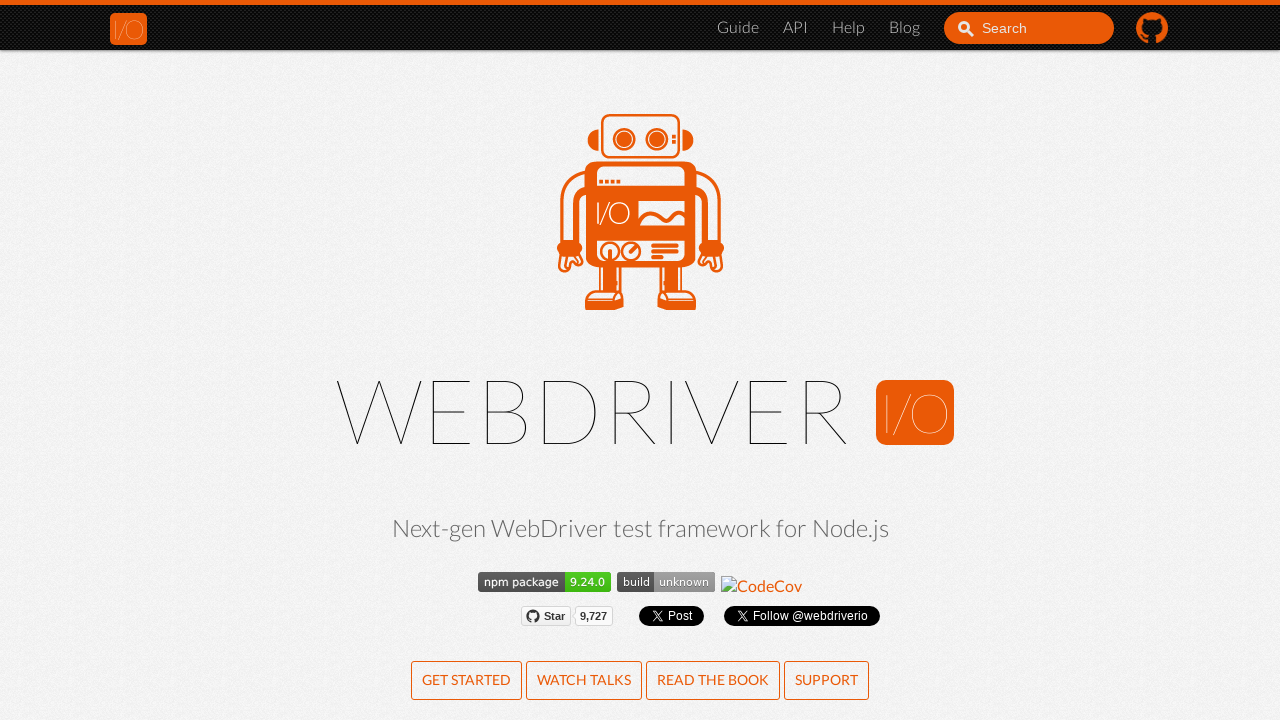

Navigated to https://v5.webdriver.io
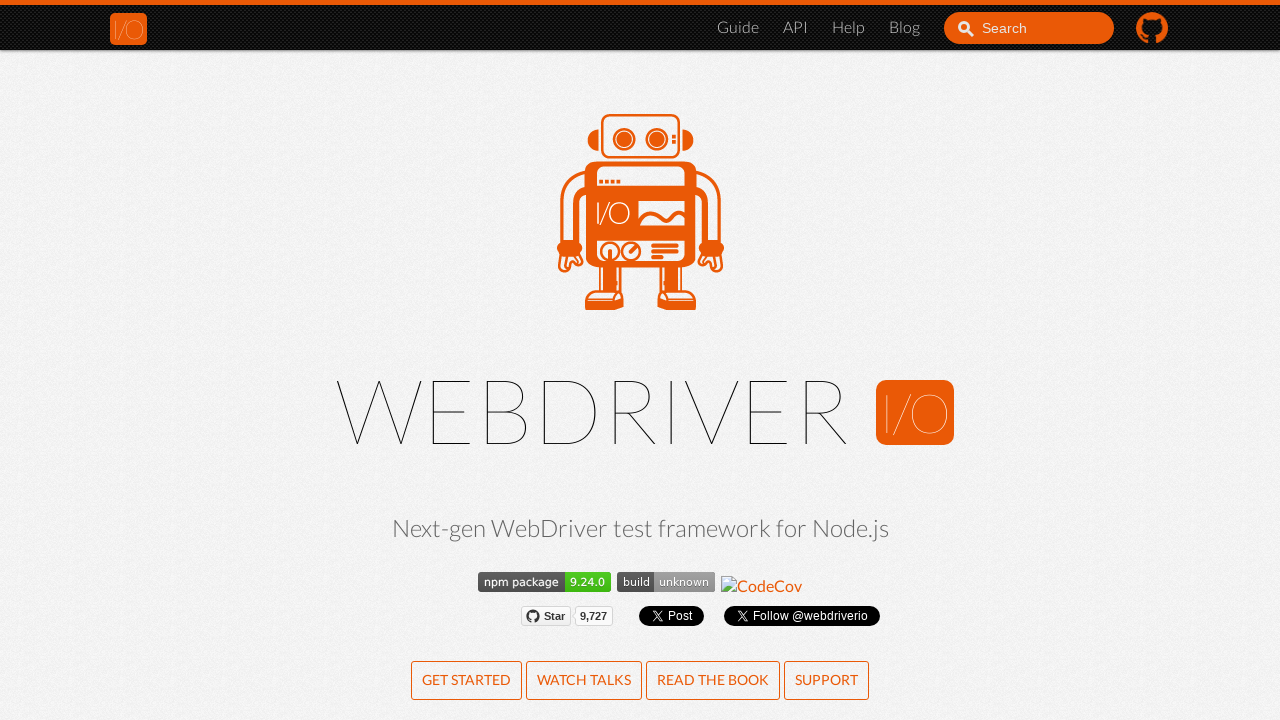

Filled search input with 'test' on #search_input_react
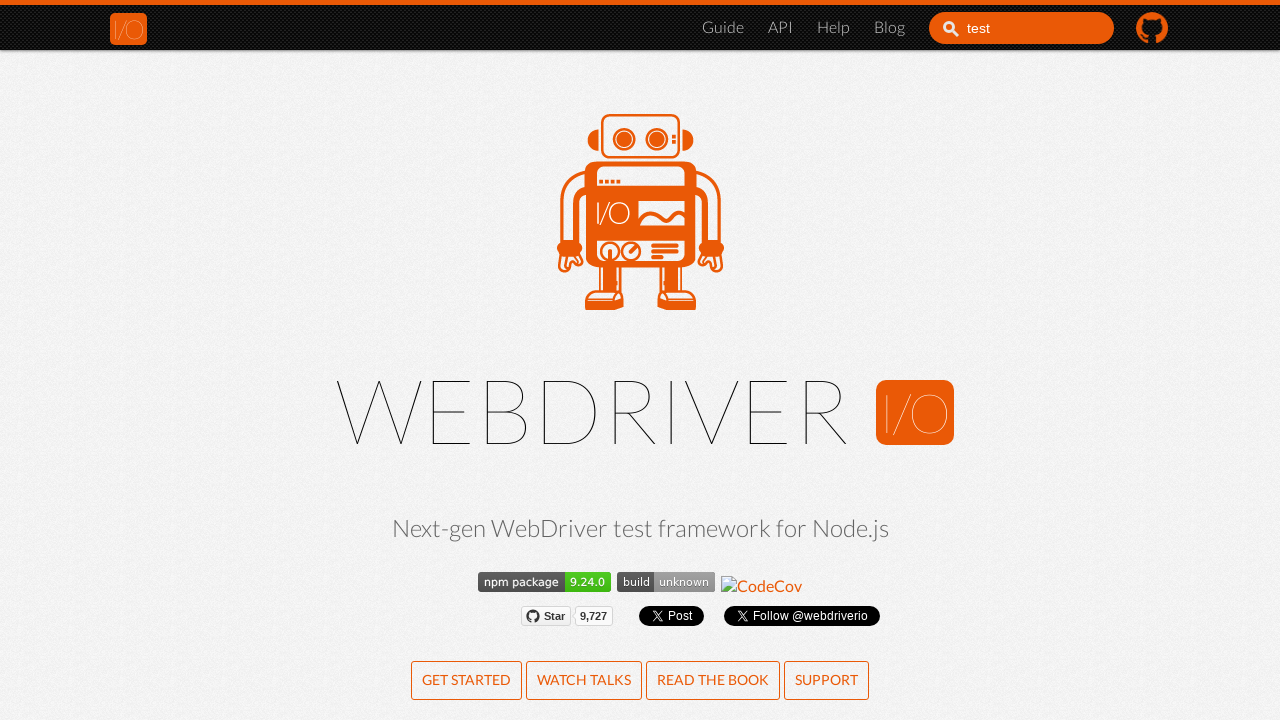

Appended '123' to search input using type on #search_input_react
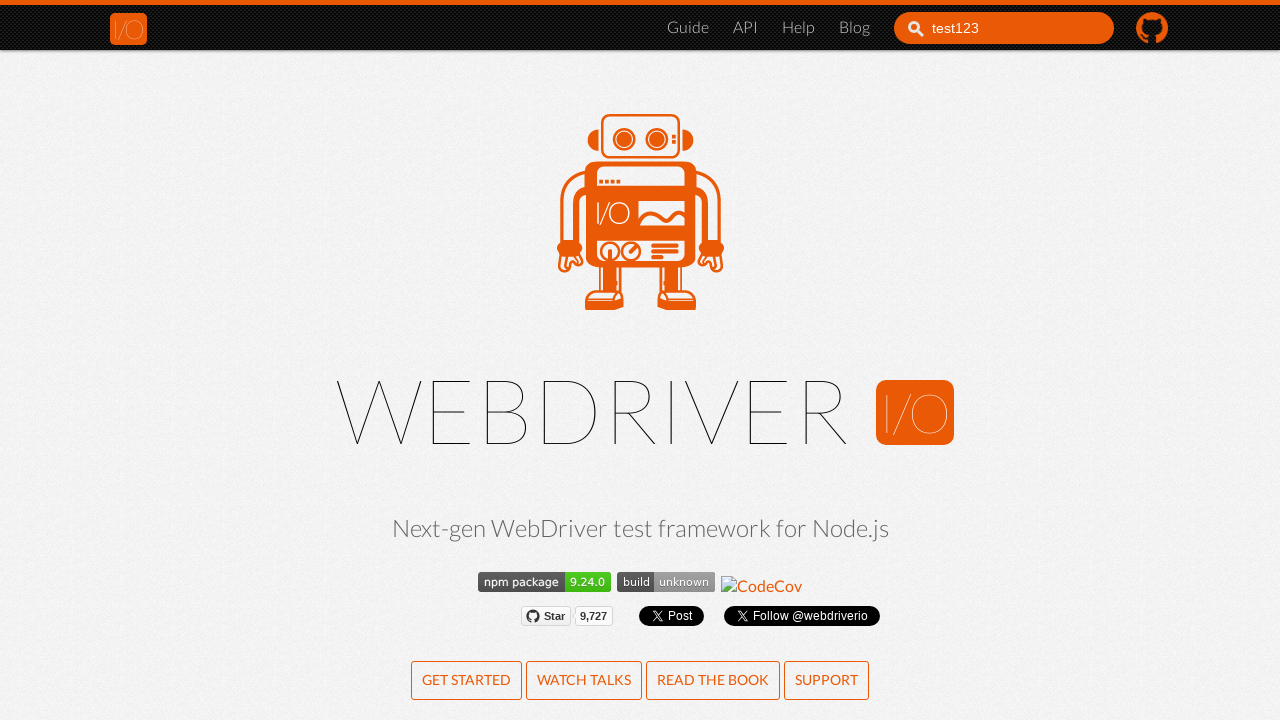

Retrieved search input value
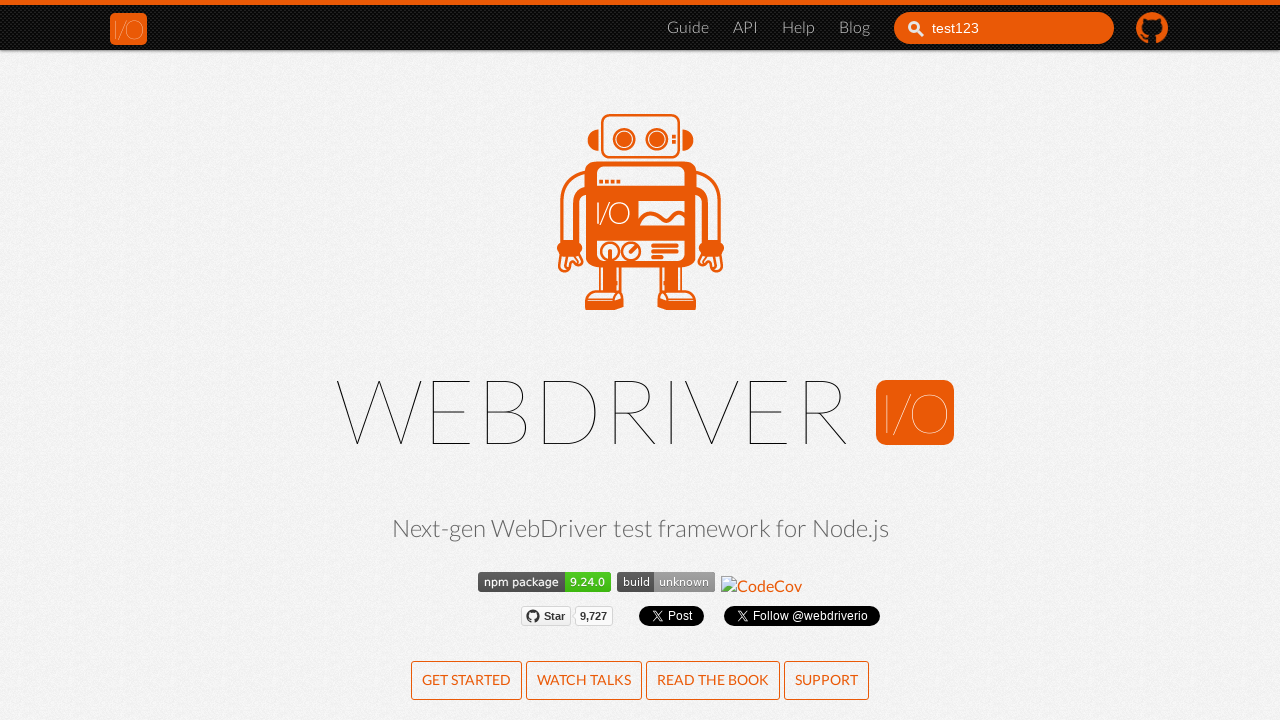

Verified combined value equals 'test123'
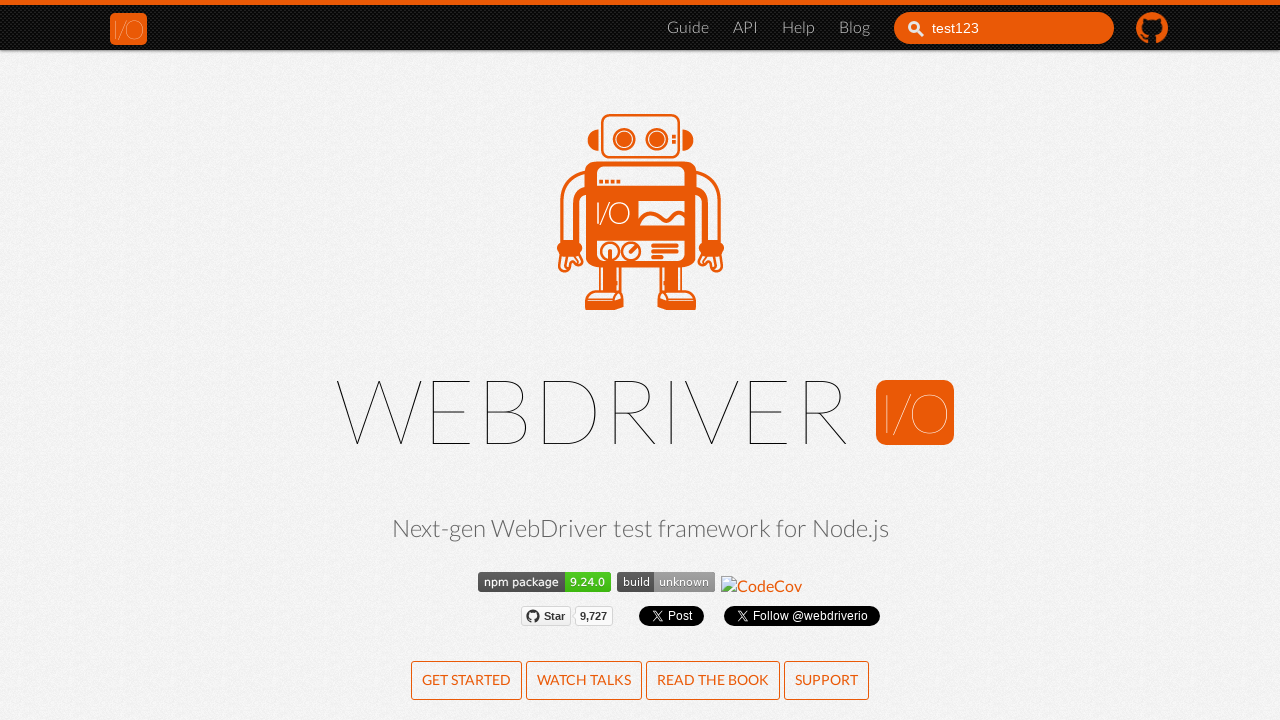

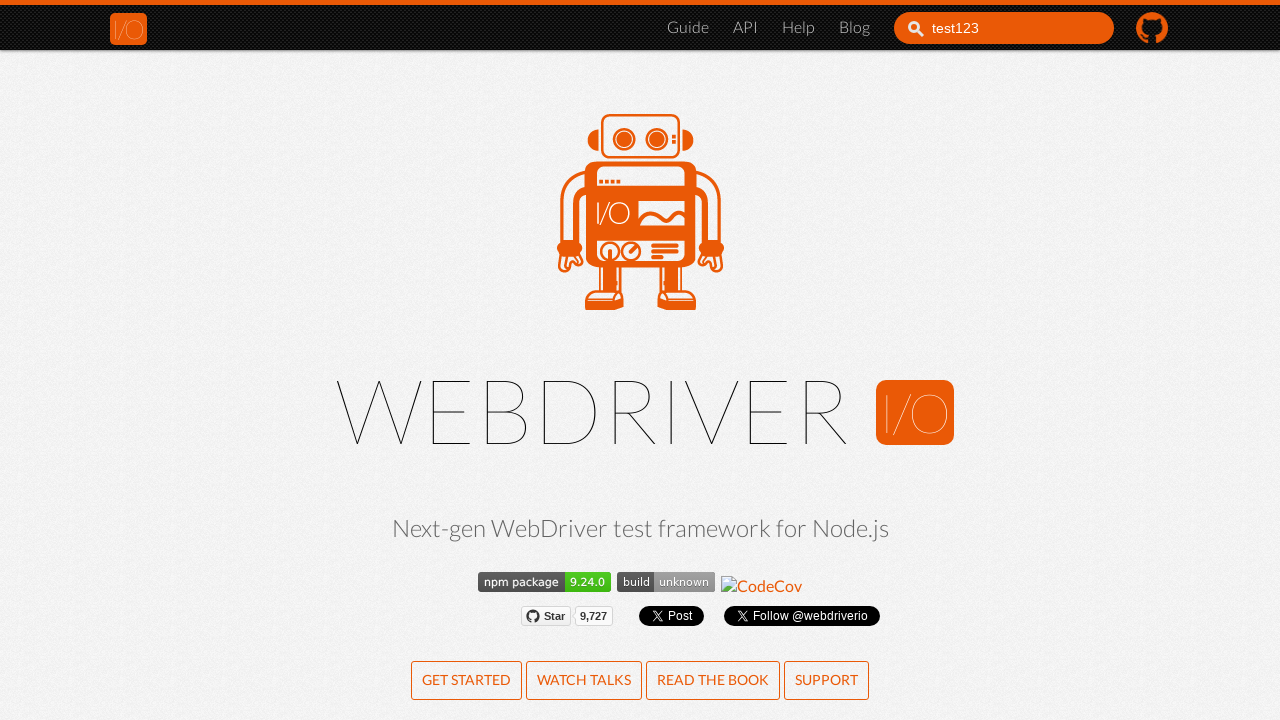